Opens Salesforce login page, then opens a new window with LeafTaps application and counts the number of open windows

Starting URL: https://login.salesforce.com

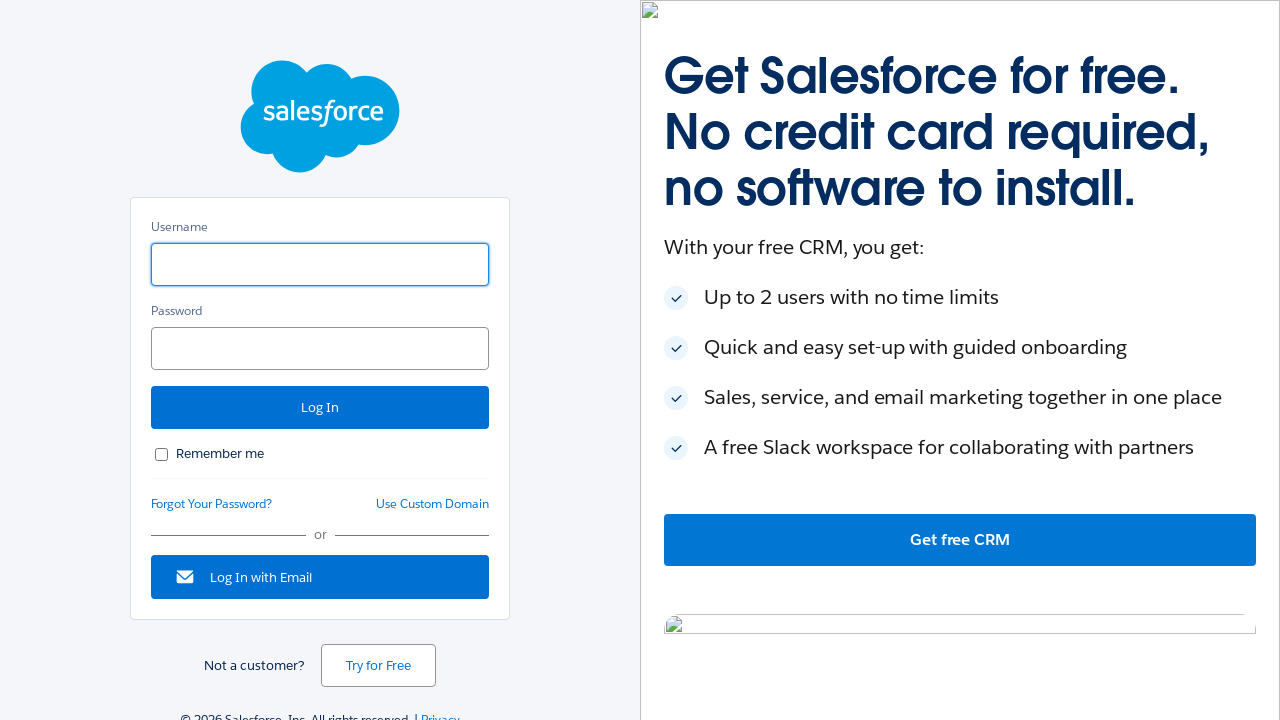

Opened a new page/tab in the same context
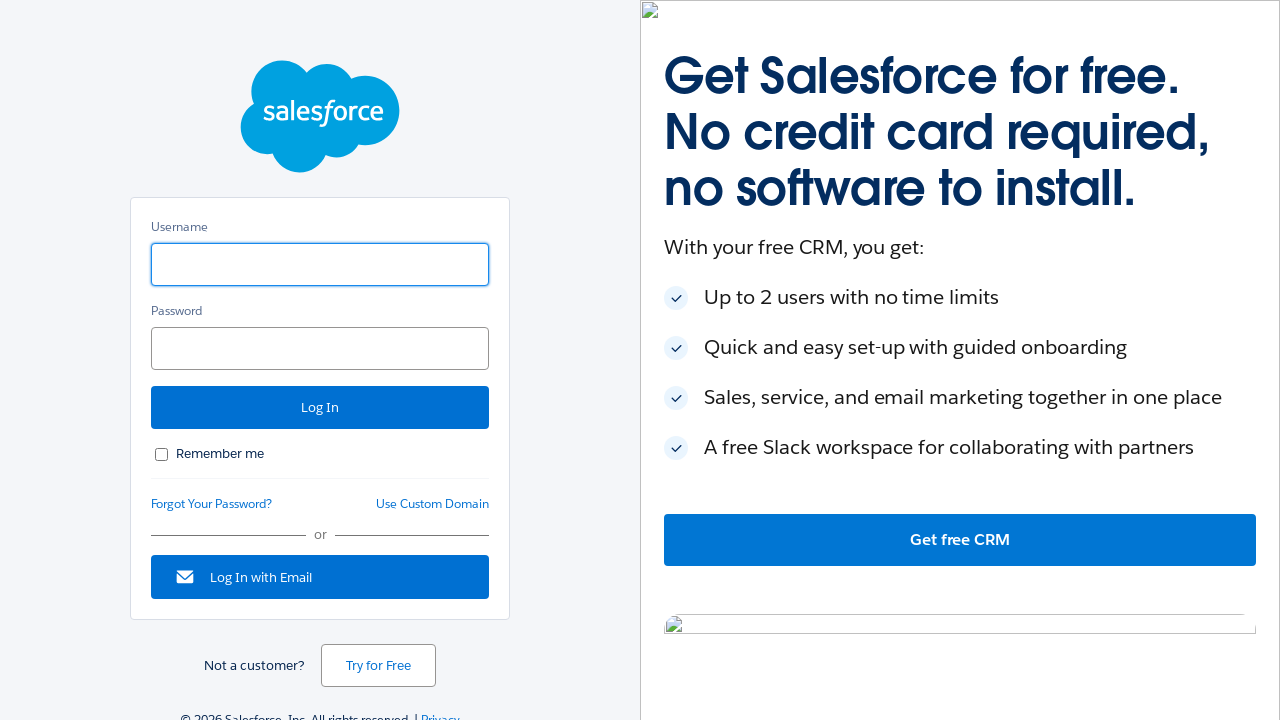

Navigated new page to LeafTaps application at http://leaftaps.com/opentaps
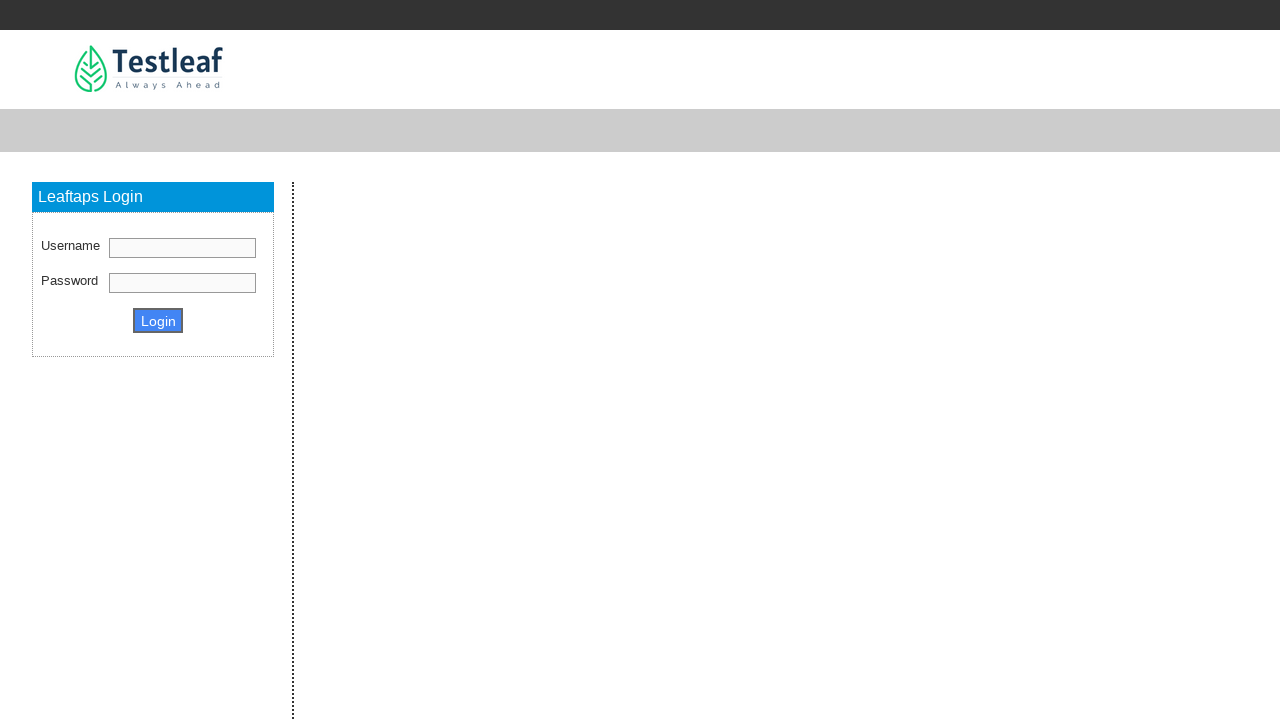

Counted open pages: 2 page(s) are currently open
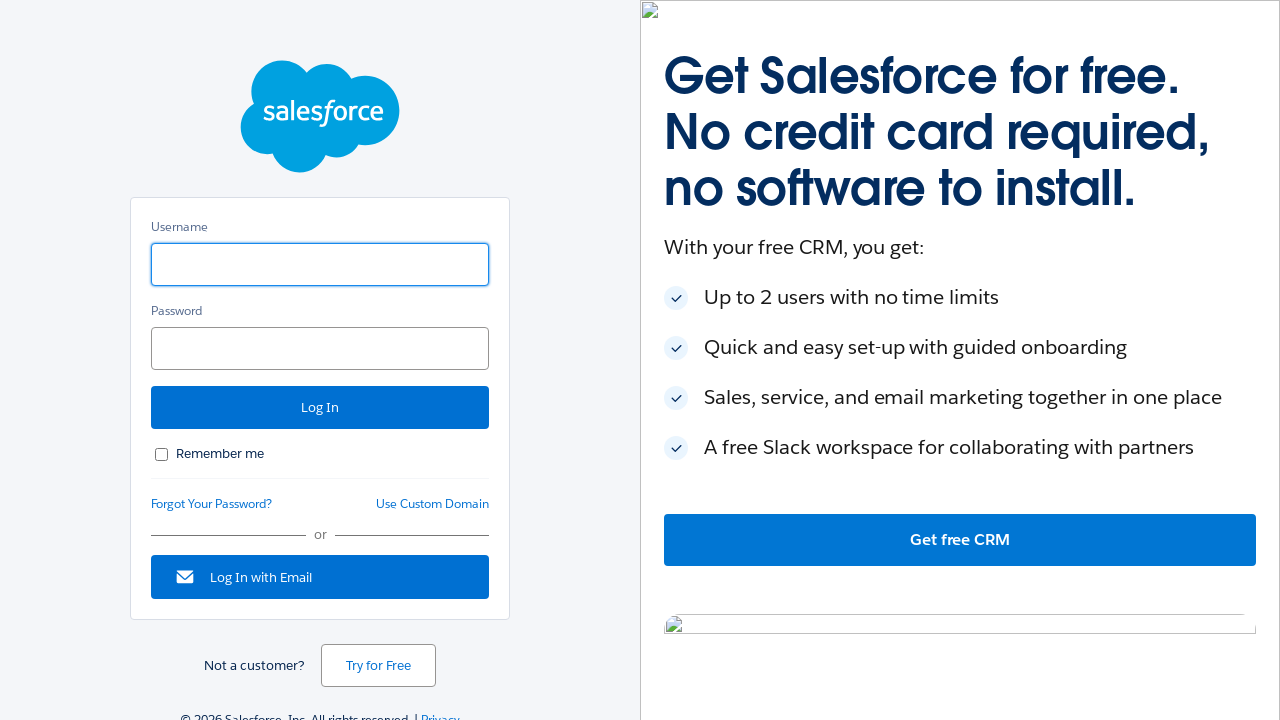

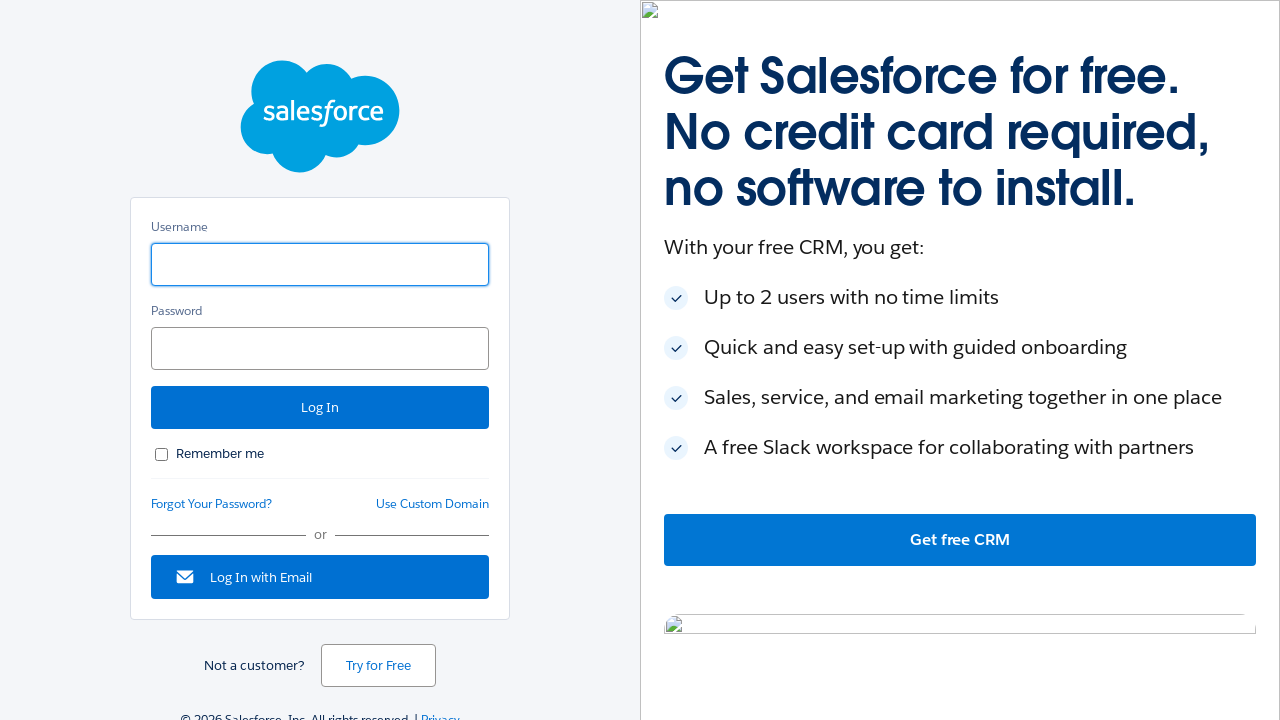